Tests jQuery UI selectable demo by interacting with elements inside a frame and then navigating to the Sortable page

Starting URL: https://jqueryui.com/selectable/

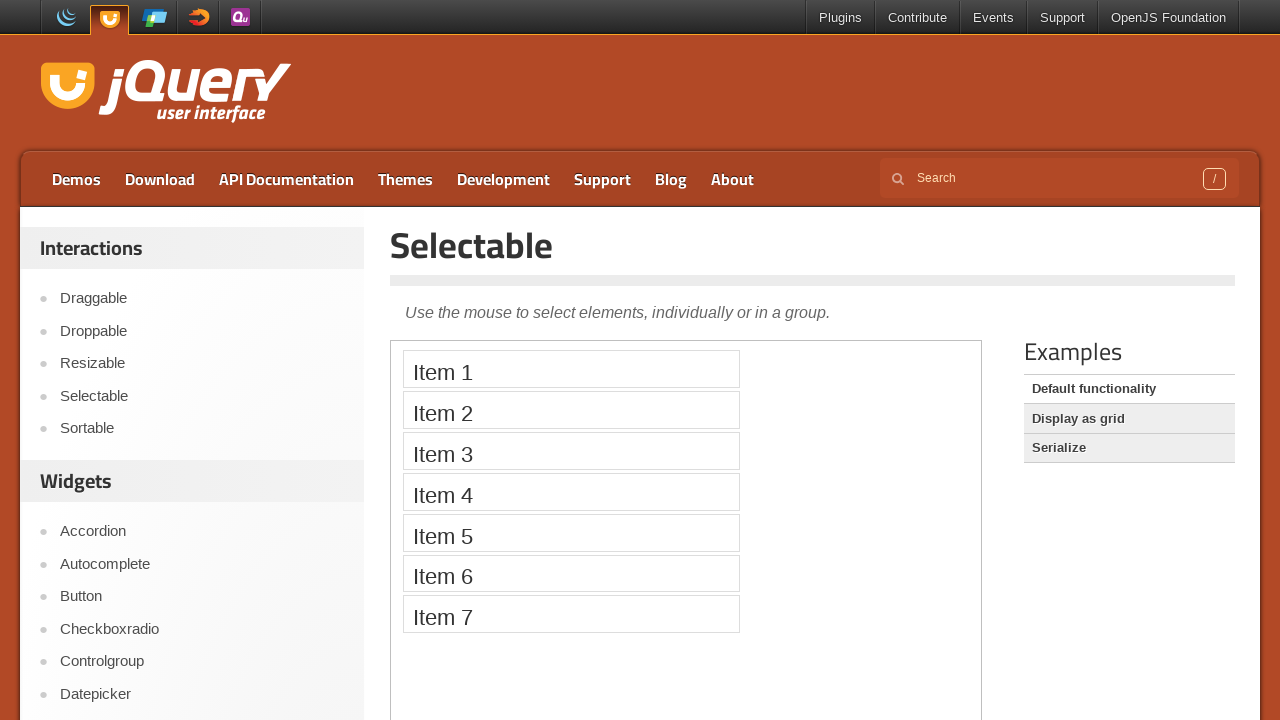

Waited for demo frame to load
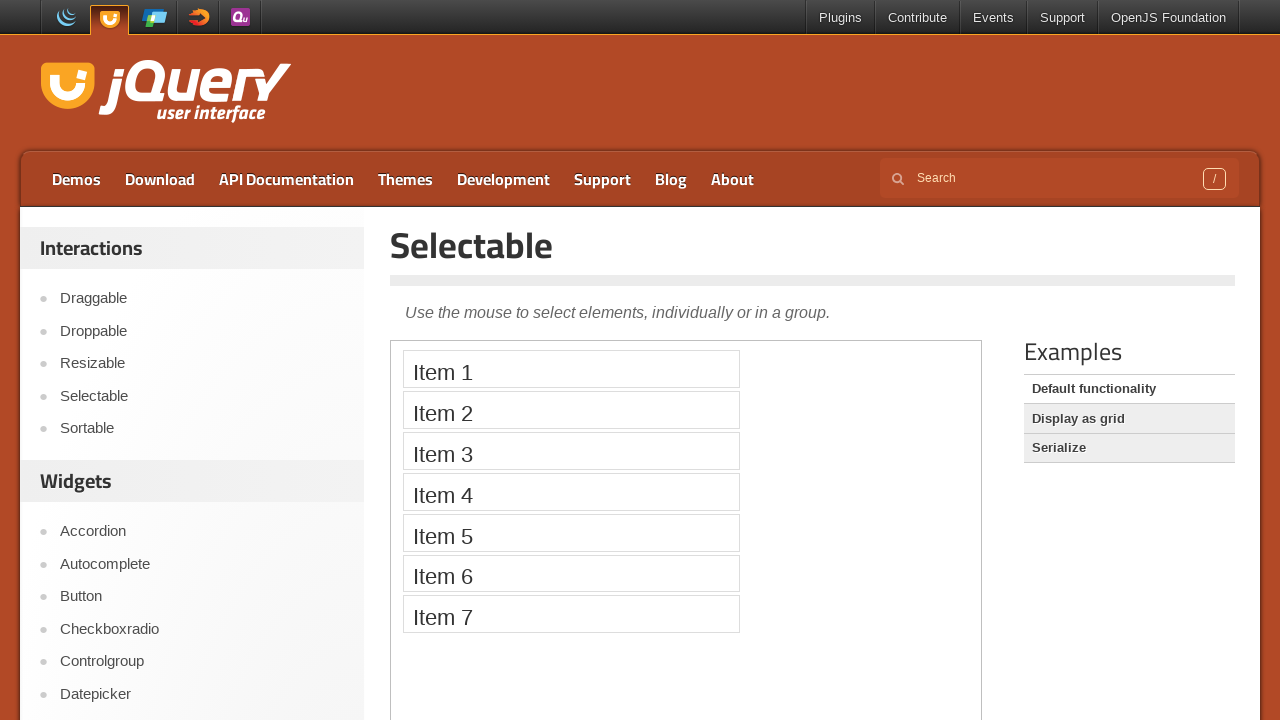

Located demo frame
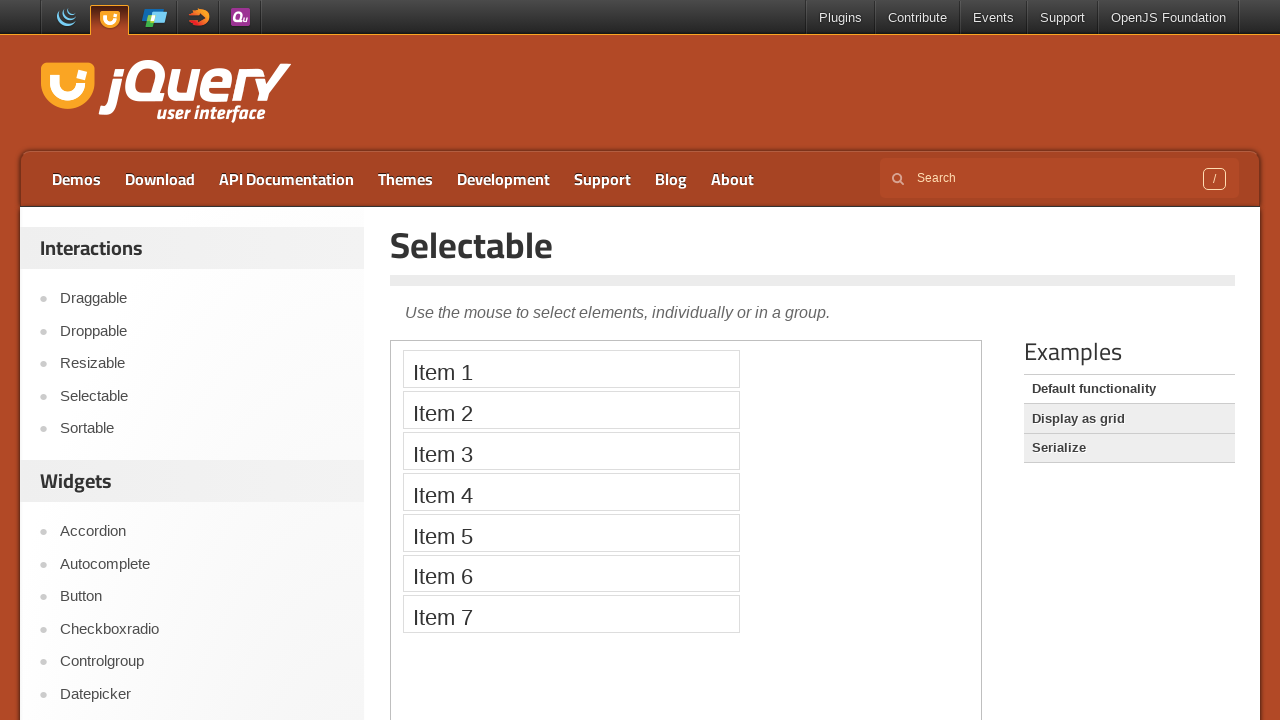

Clicked second item in selectable list within frame at (571, 410) on .demo-frame >> internal:control=enter-frame >> xpath=//*[@id='selectable']/li[2]
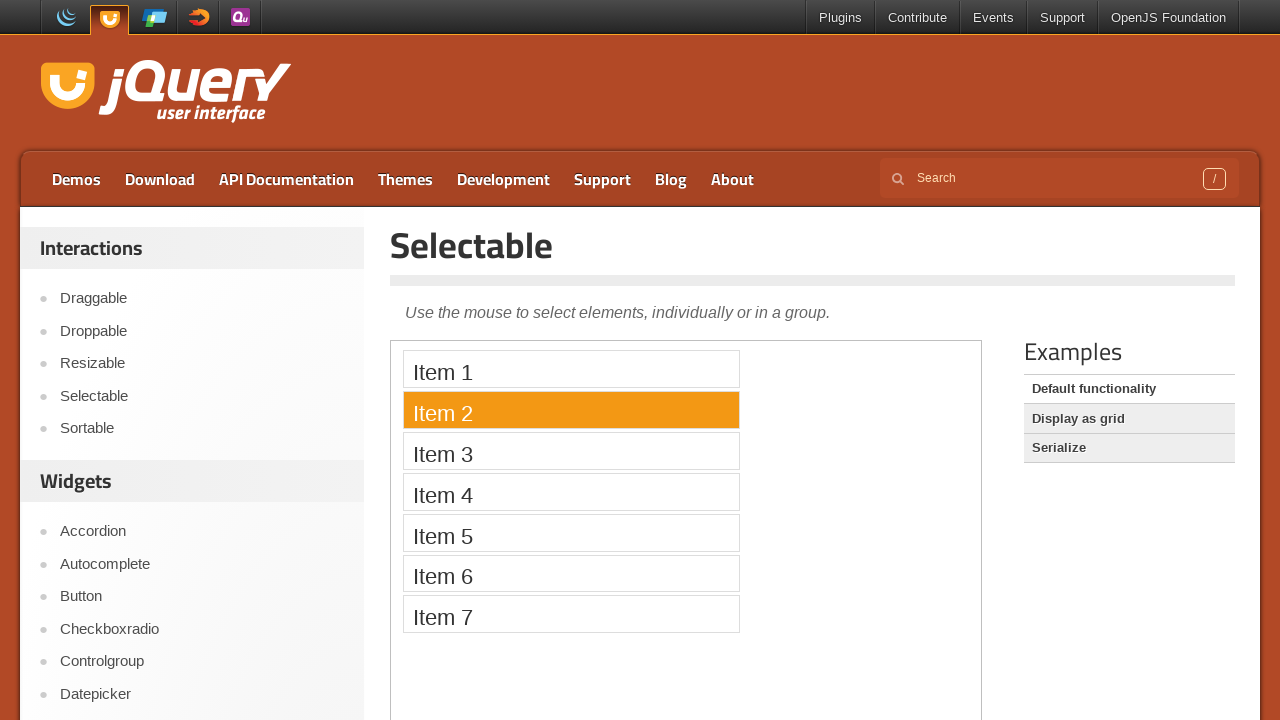

Located Sortable link in main content
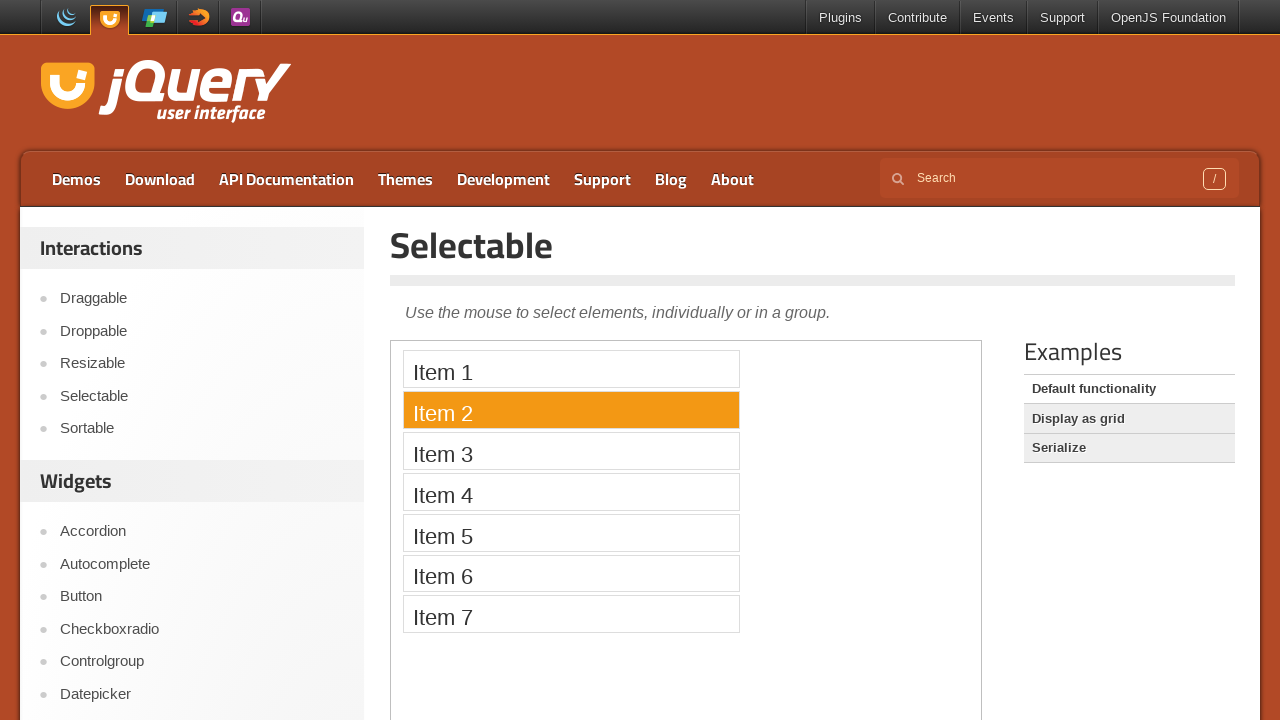

Retrieved text content of Sortable link
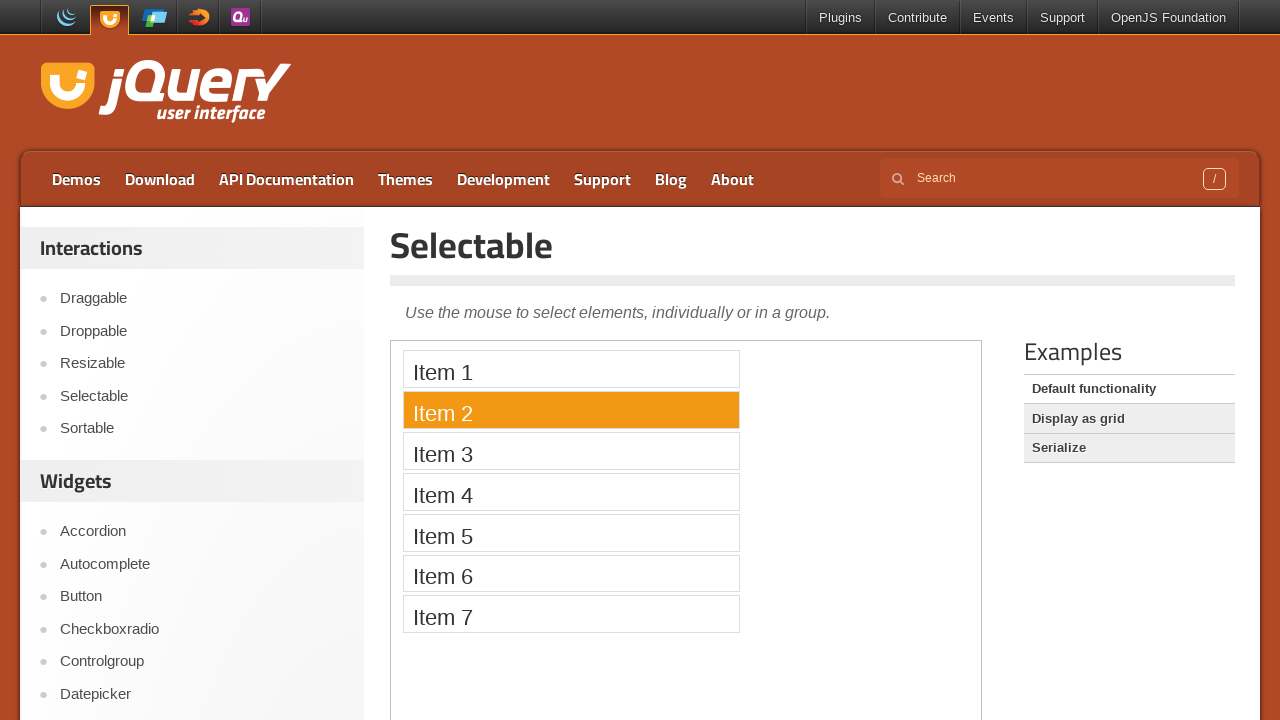

Clicked Sortable link (contains 'table') at (202, 429) on text=Sortable
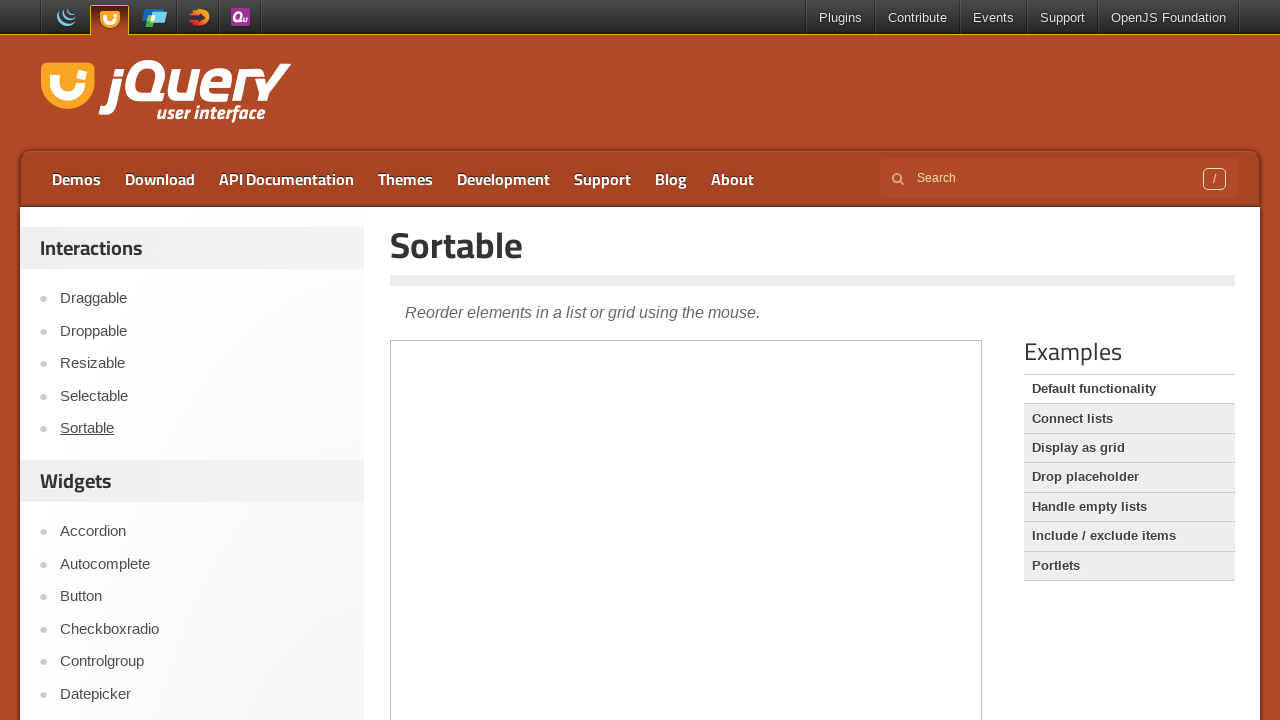

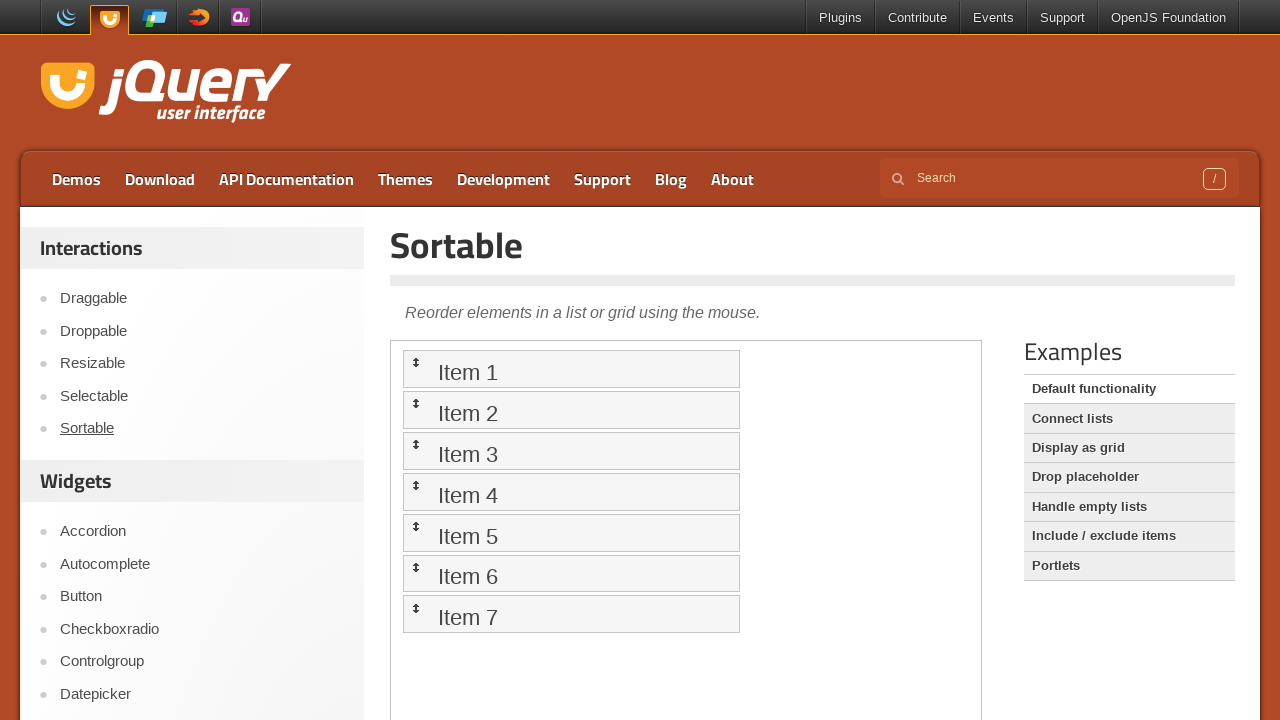